Tests JavaScript prompt dialog by clicking a button to trigger the prompt, entering text, and accepting the dialog

Starting URL: https://the-internet.herokuapp.com/javascript_alerts

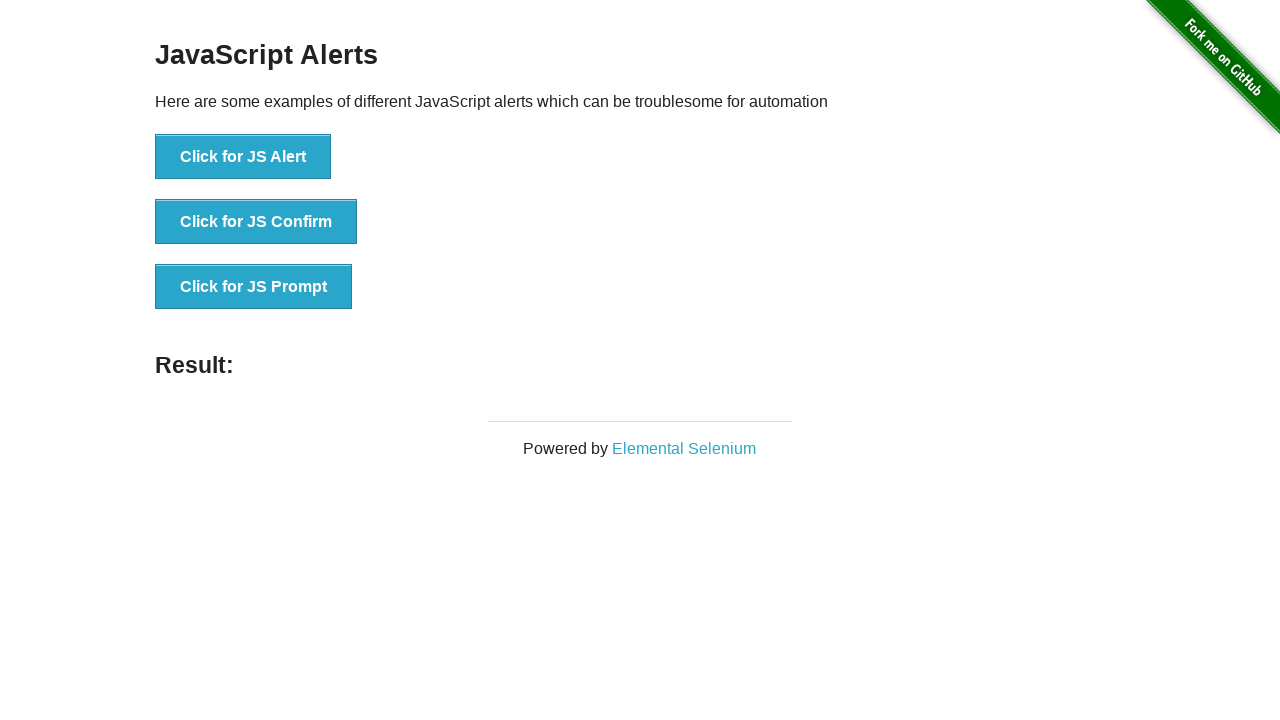

Clicked button to trigger JavaScript prompt dialog at (254, 287) on xpath=//button[text()='Click for JS Prompt']
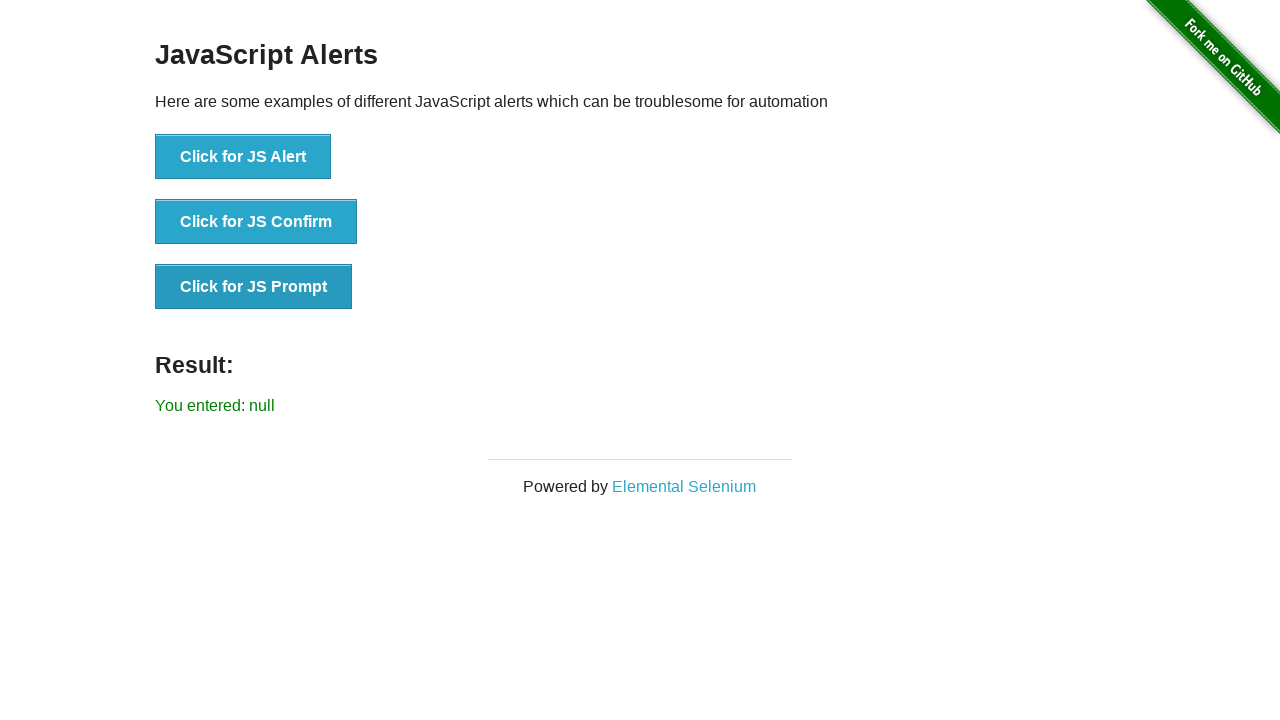

Registered dialog handler to accept prompt with text 'johnsmith42'
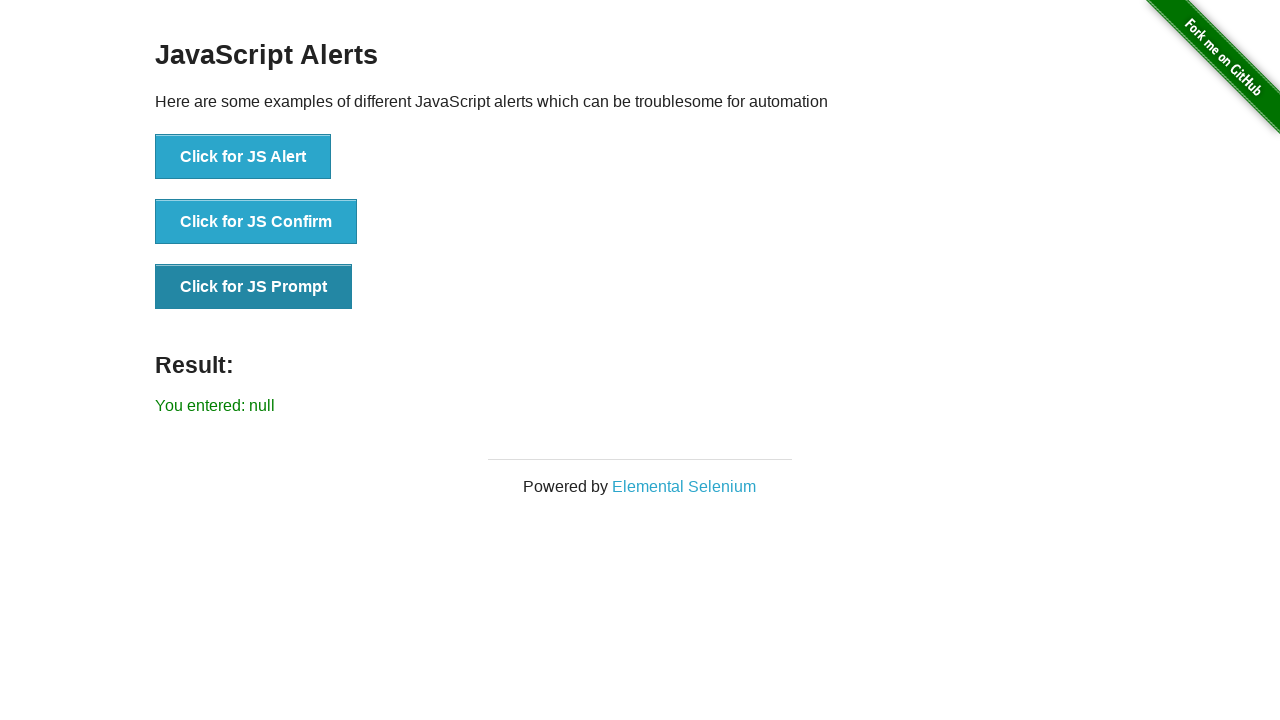

Re-registered dialog handler function
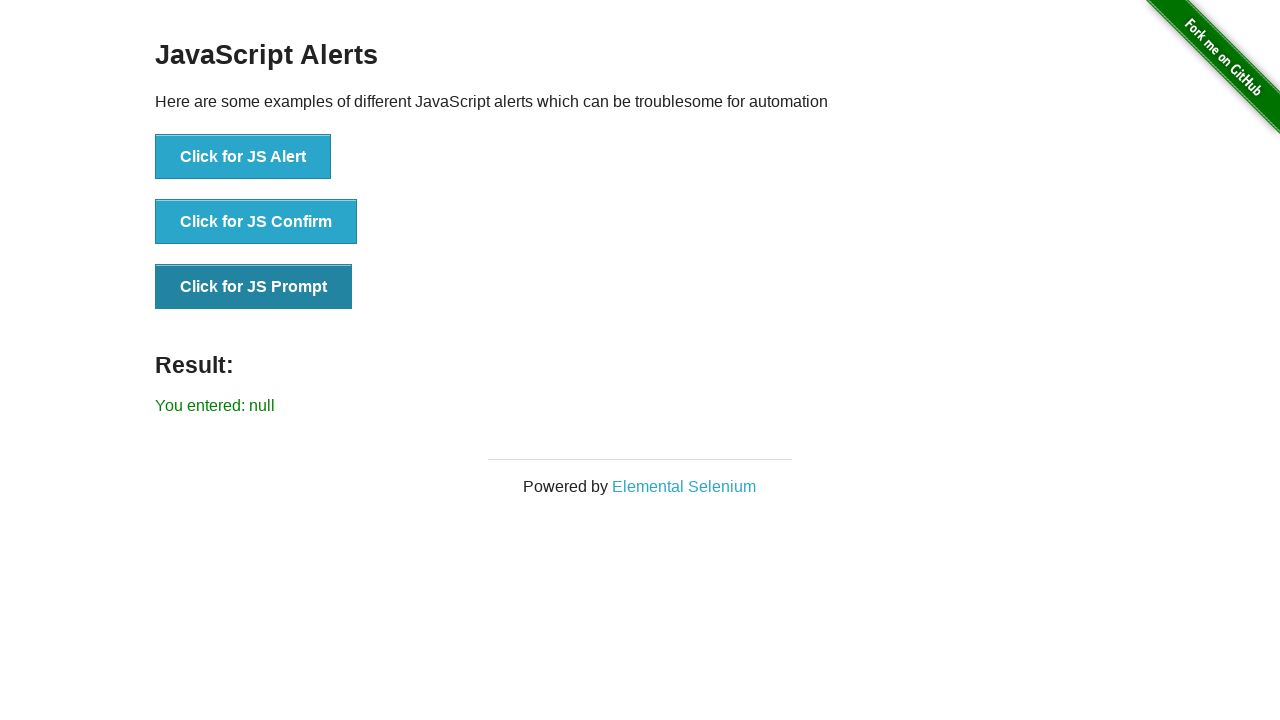

Clicked button again to trigger JavaScript prompt dialog at (254, 287) on xpath=//button[text()='Click for JS Prompt']
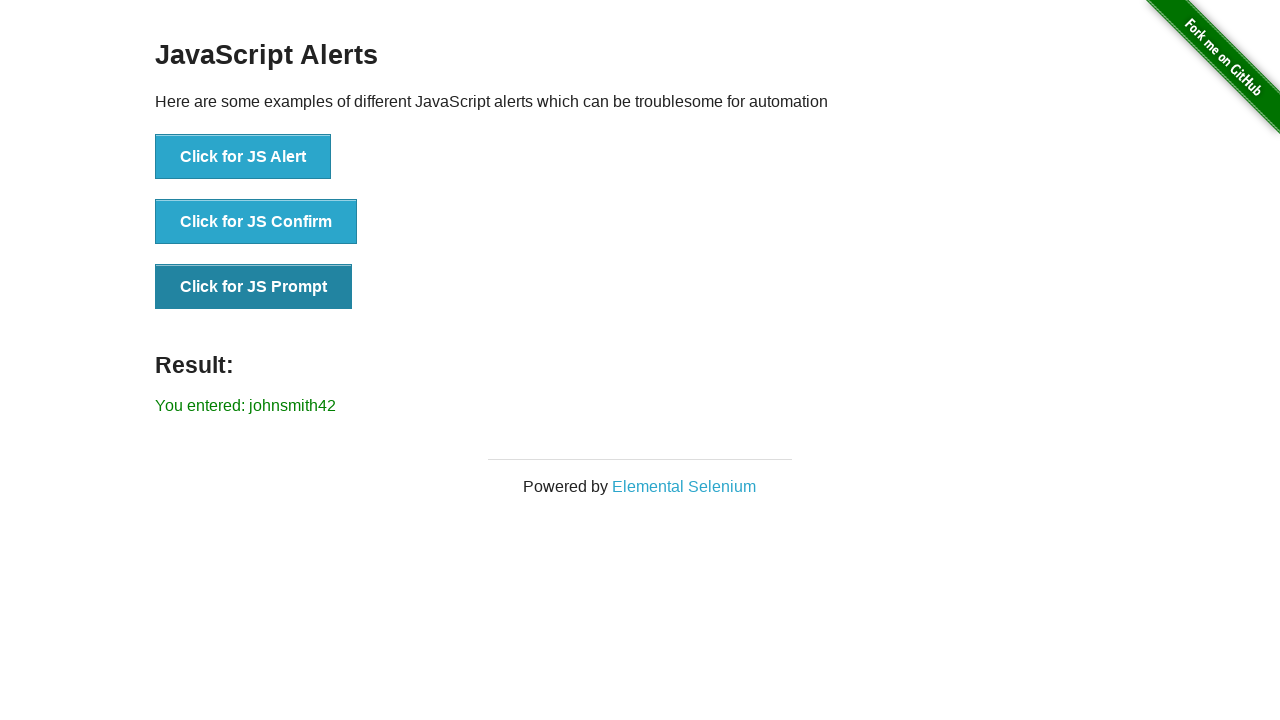

Result element displayed after accepting prompt
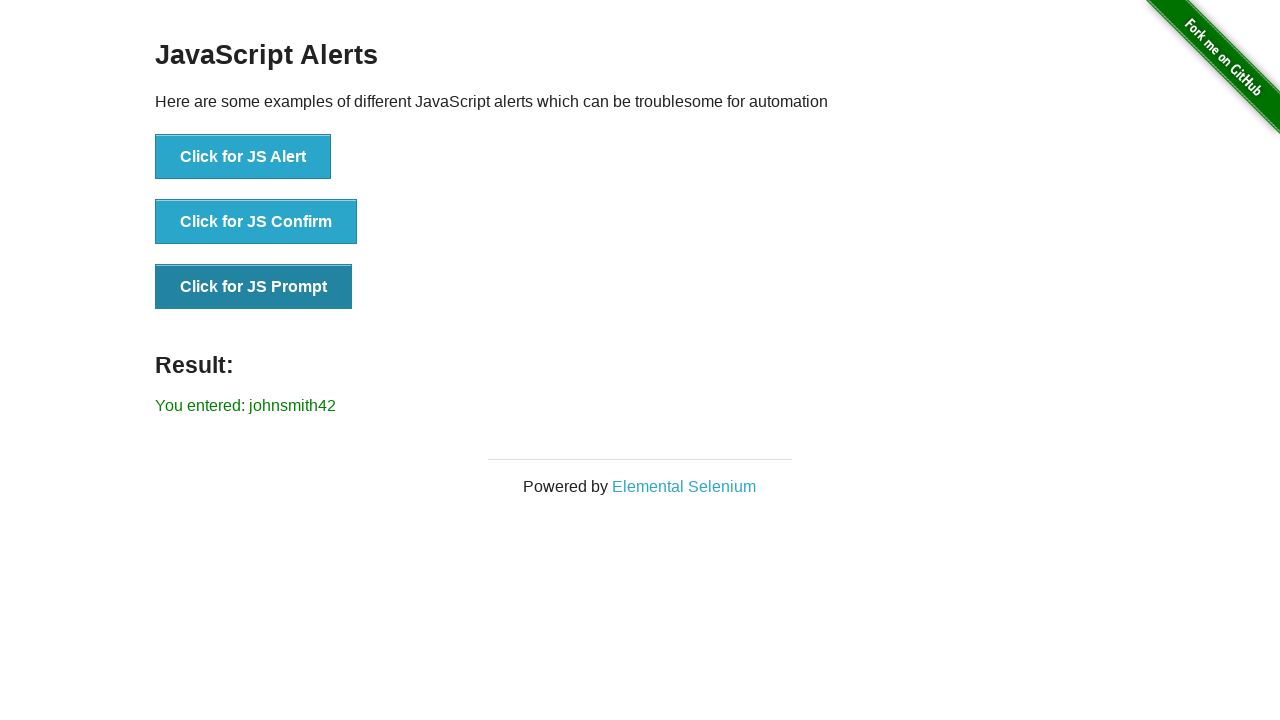

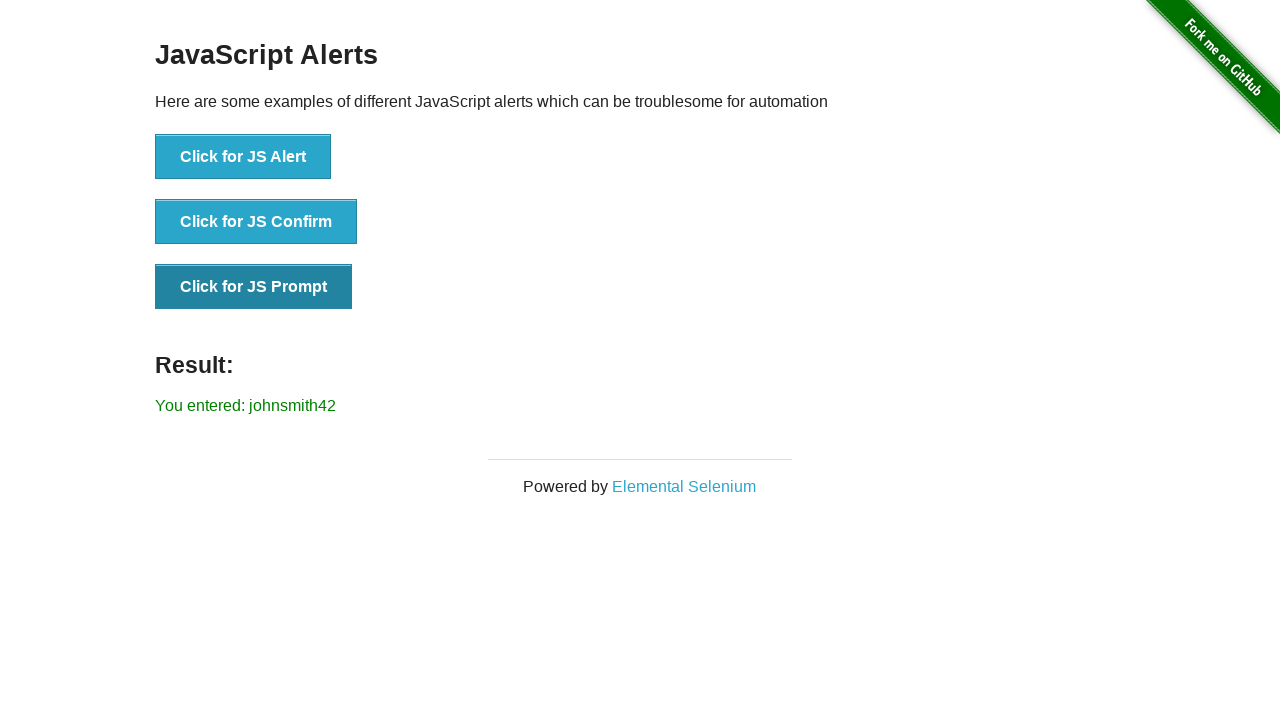